Navigates to Next UK website and verifies that the page loads correctly by checking the URL

Starting URL: https://www.next.co.uk/

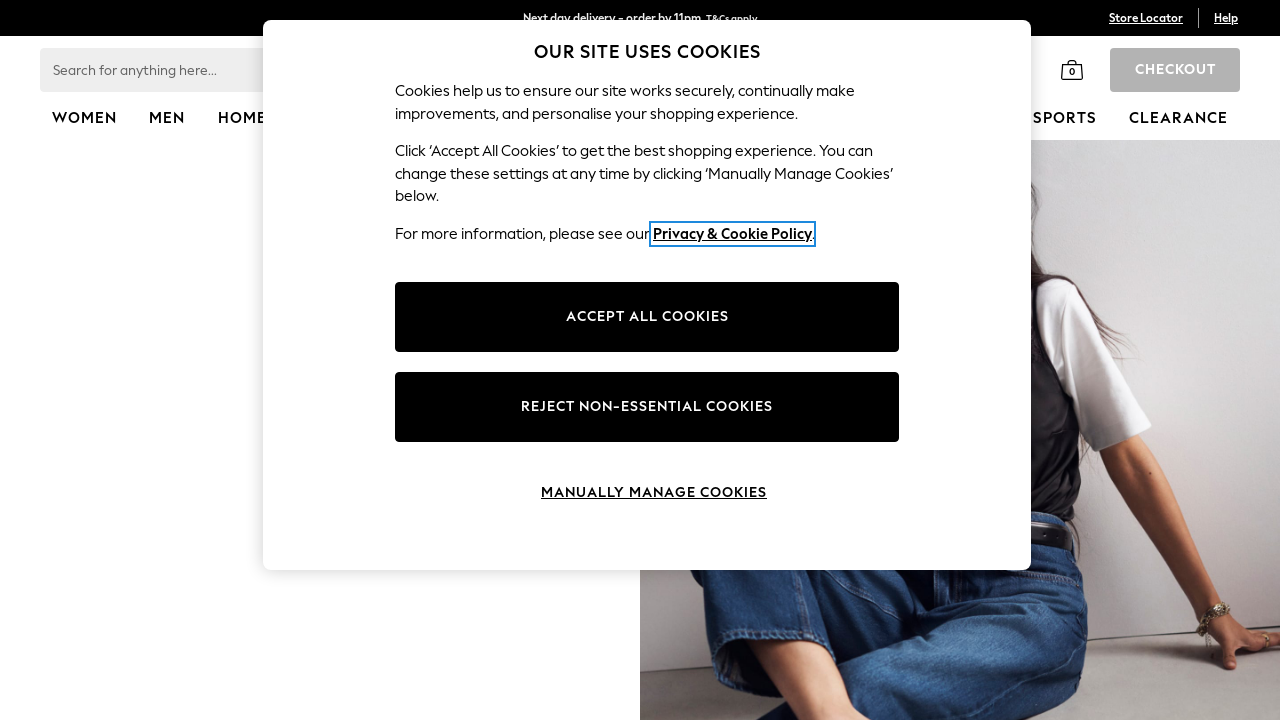

Navigated to Next UK website
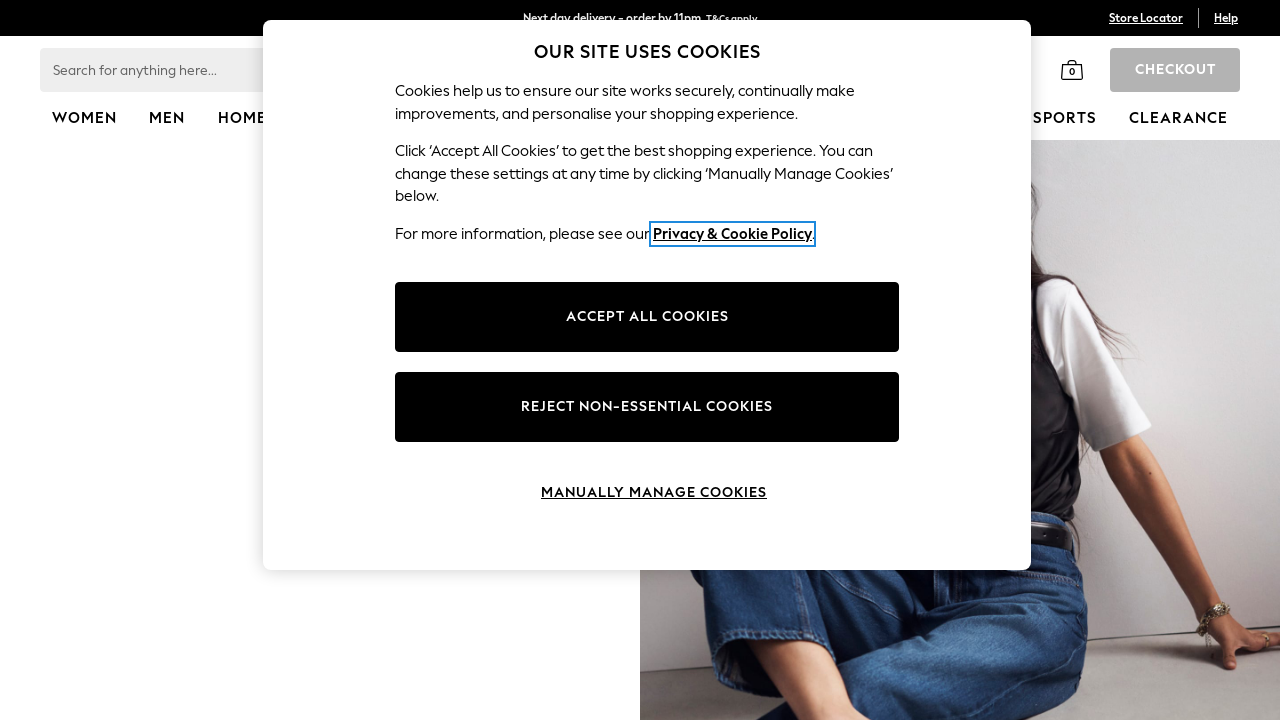

Verified URL is https://www.next.co.uk/
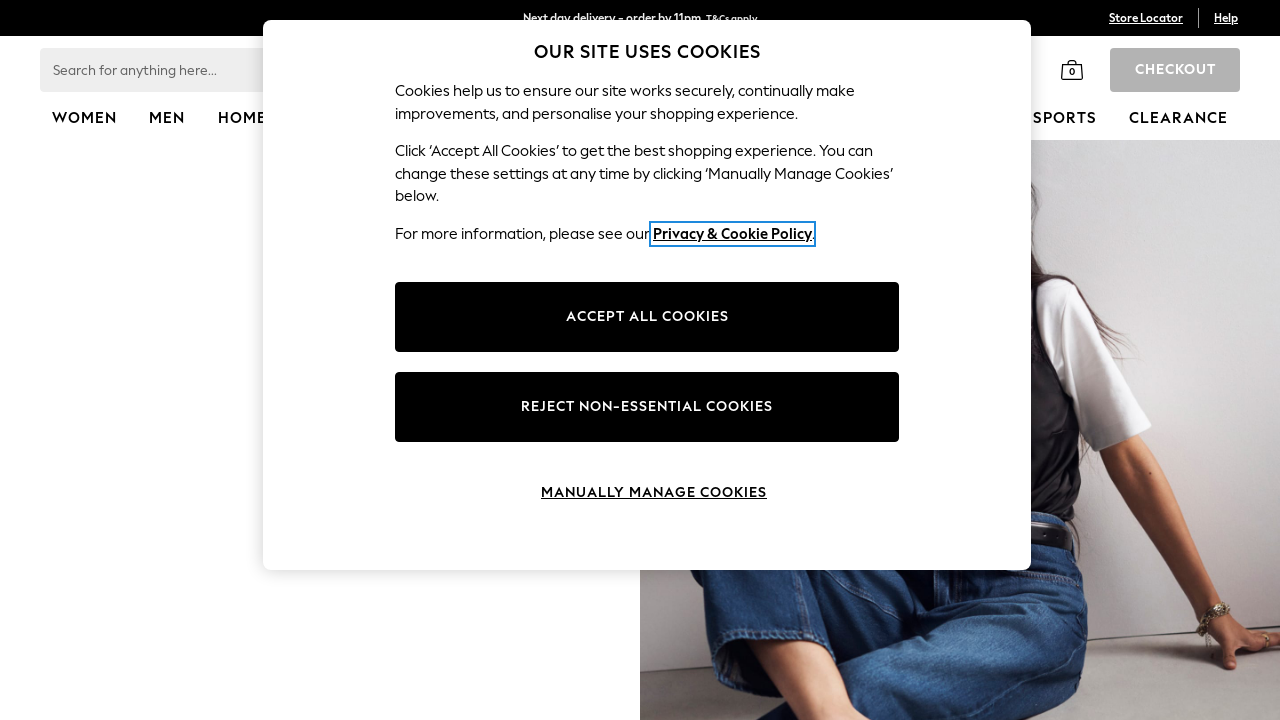

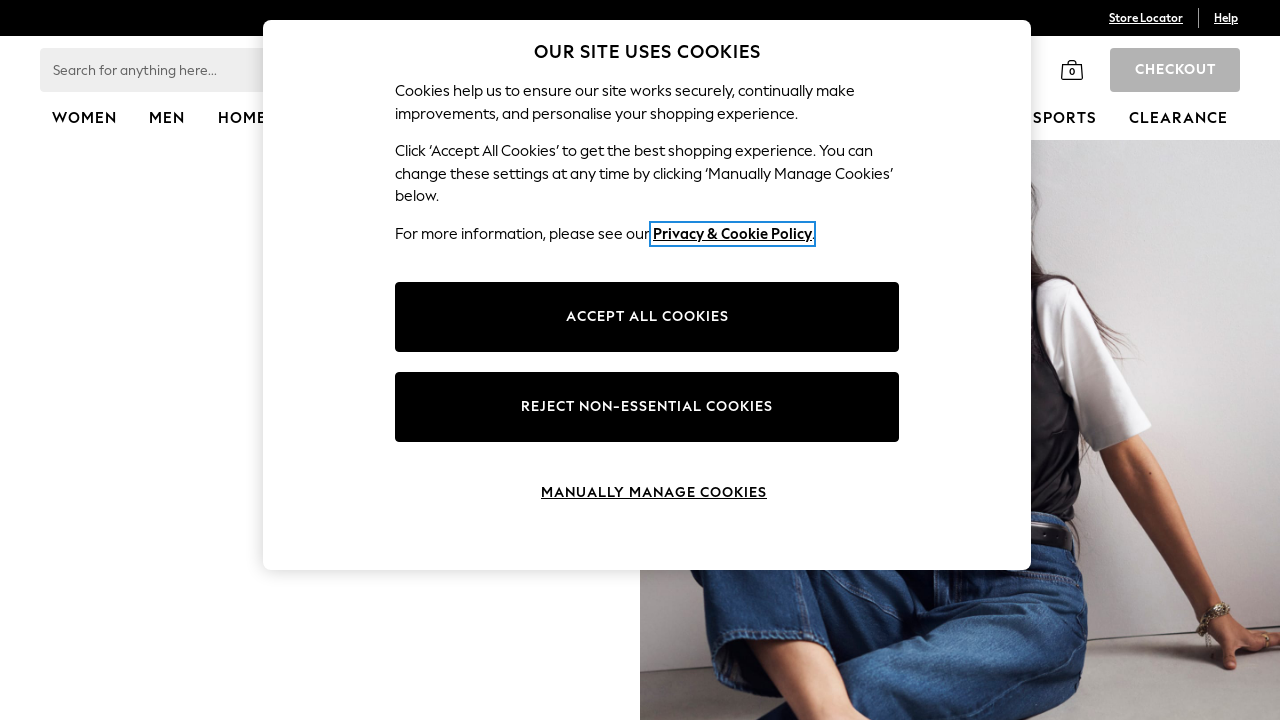